Tests interaction with jQuery UI datepicker within an iframe, then navigates to the Draggable page

Starting URL: https://jqueryui.com/datepicker/#dropdown-month-year

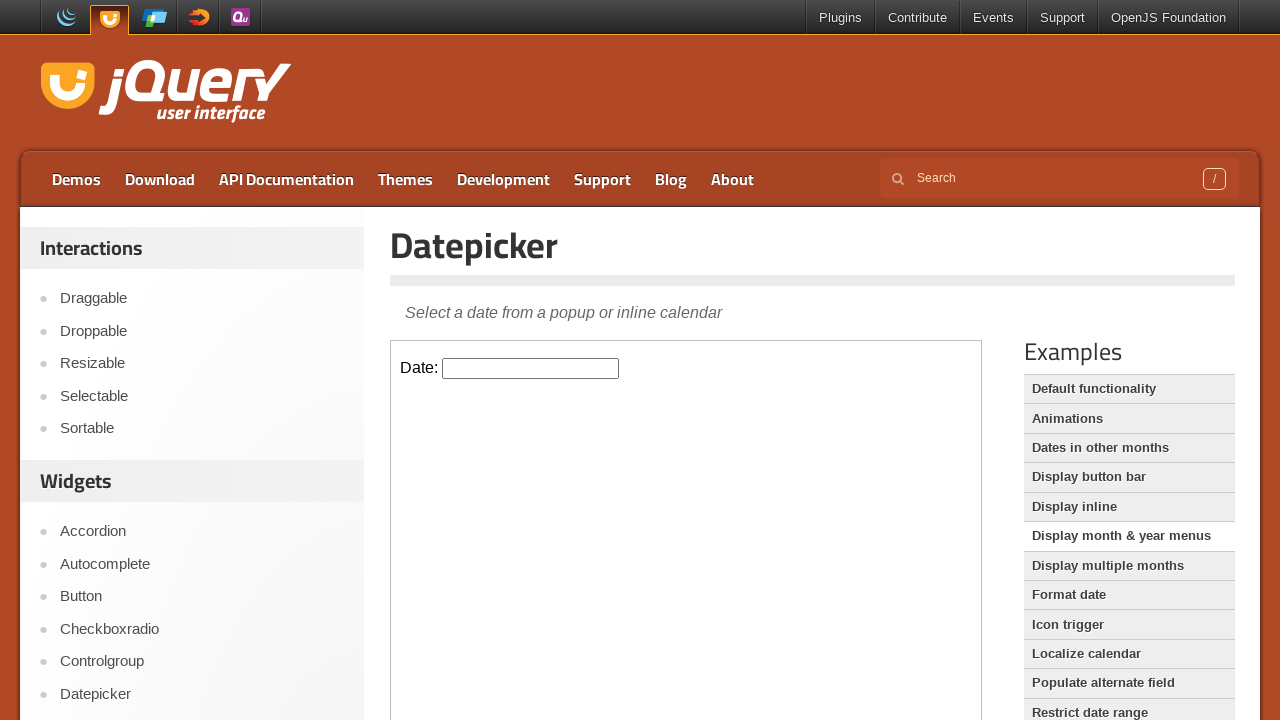

Clicked datepicker input field within iframe at (531, 368) on iframe >> nth=0 >> internal:control=enter-frame >> #datepicker
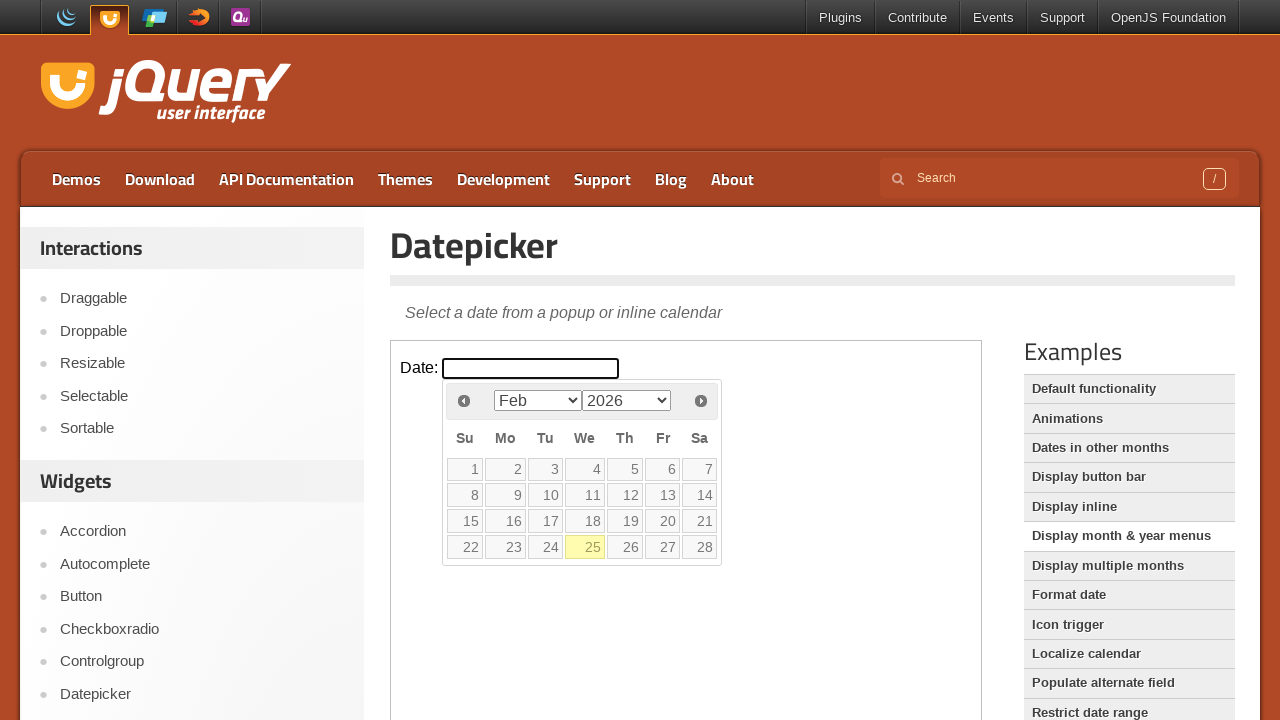

Clicked Draggable navigation link at (202, 299) on xpath=//a[text()='Draggable']
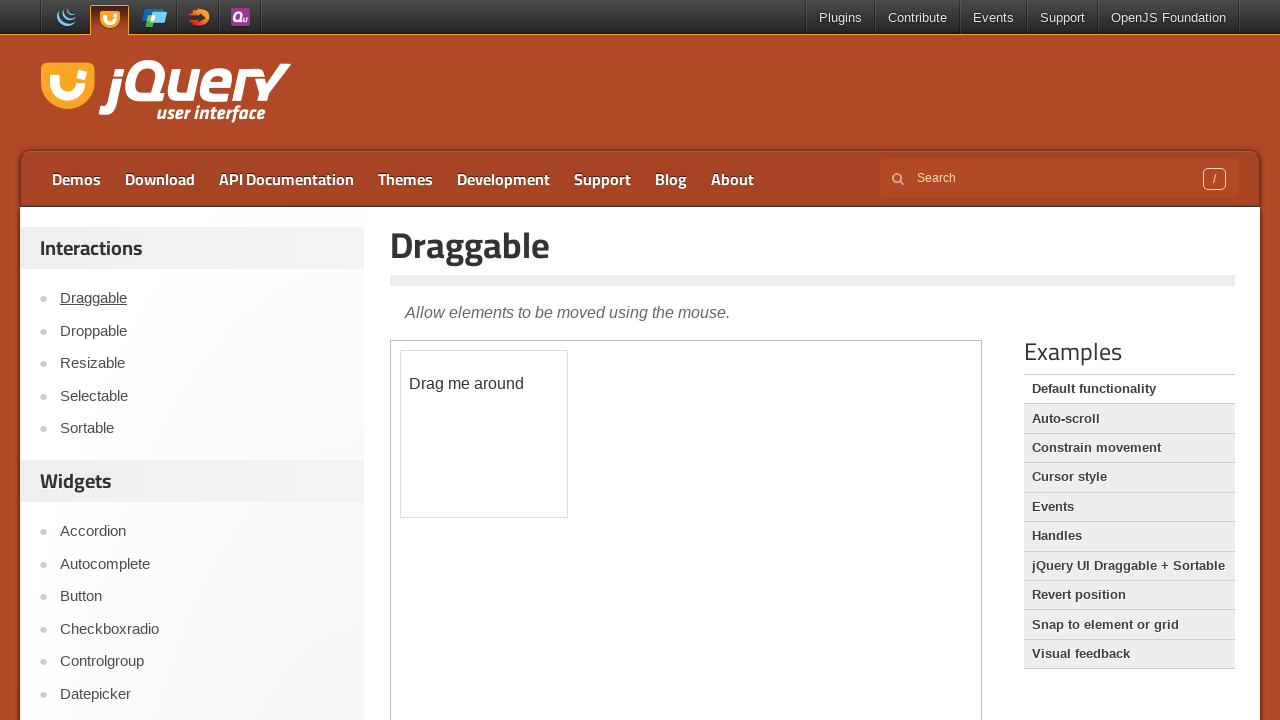

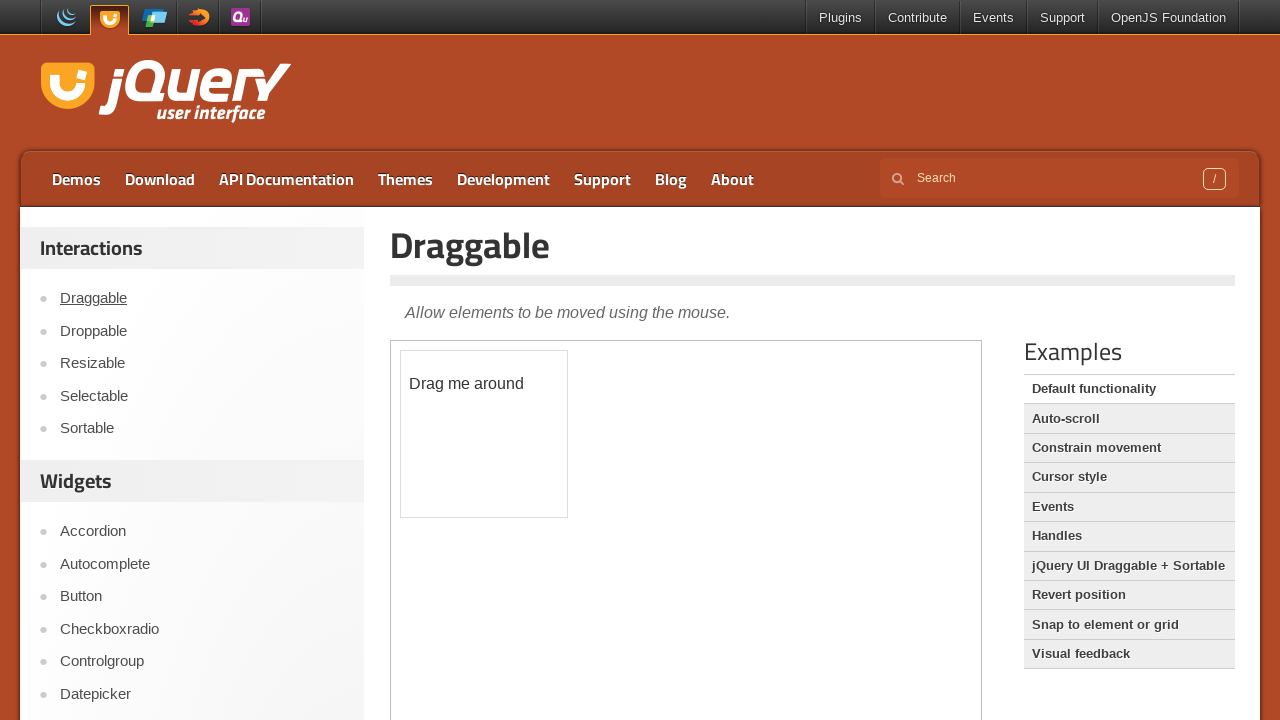